Tests dropdown selection functionality by navigating to the dropdown page and selecting an option from a dropdown menu using visible text.

Starting URL: https://the-internet.herokuapp.com/

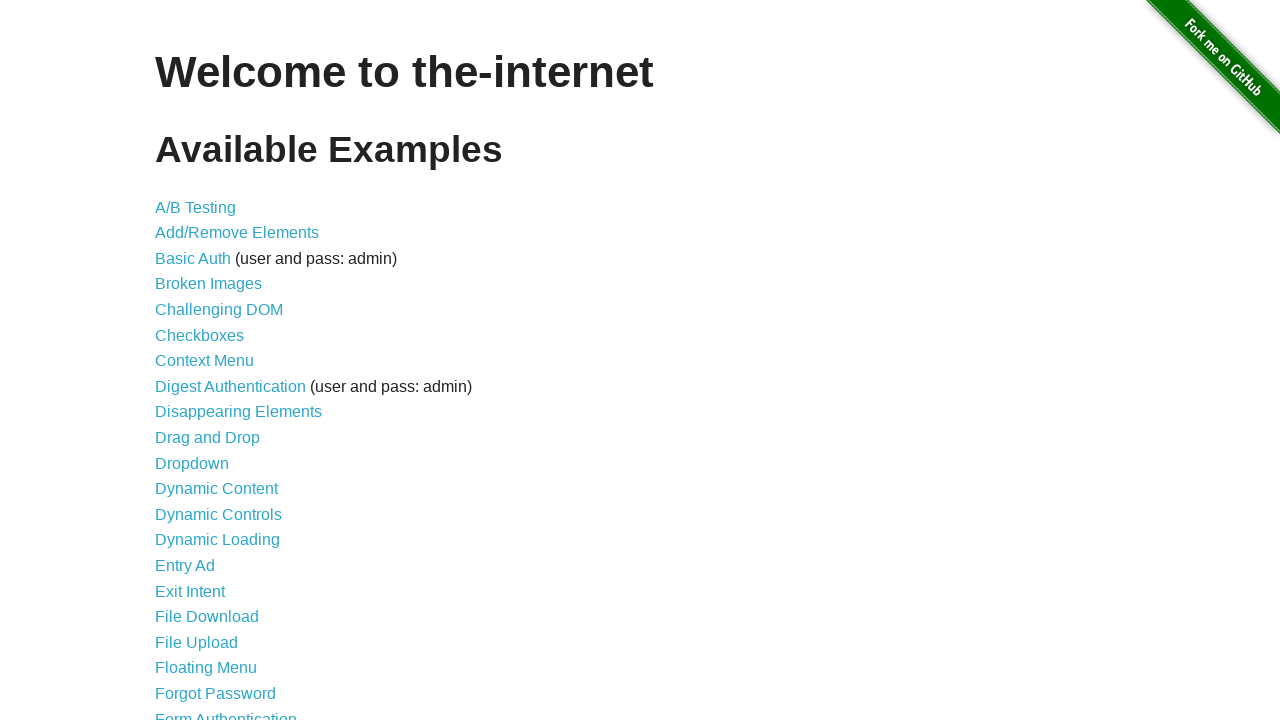

Clicked on the Dropdown link to navigate to dropdown page at (192, 463) on xpath=//a[contains(text(),'Dropdown')]
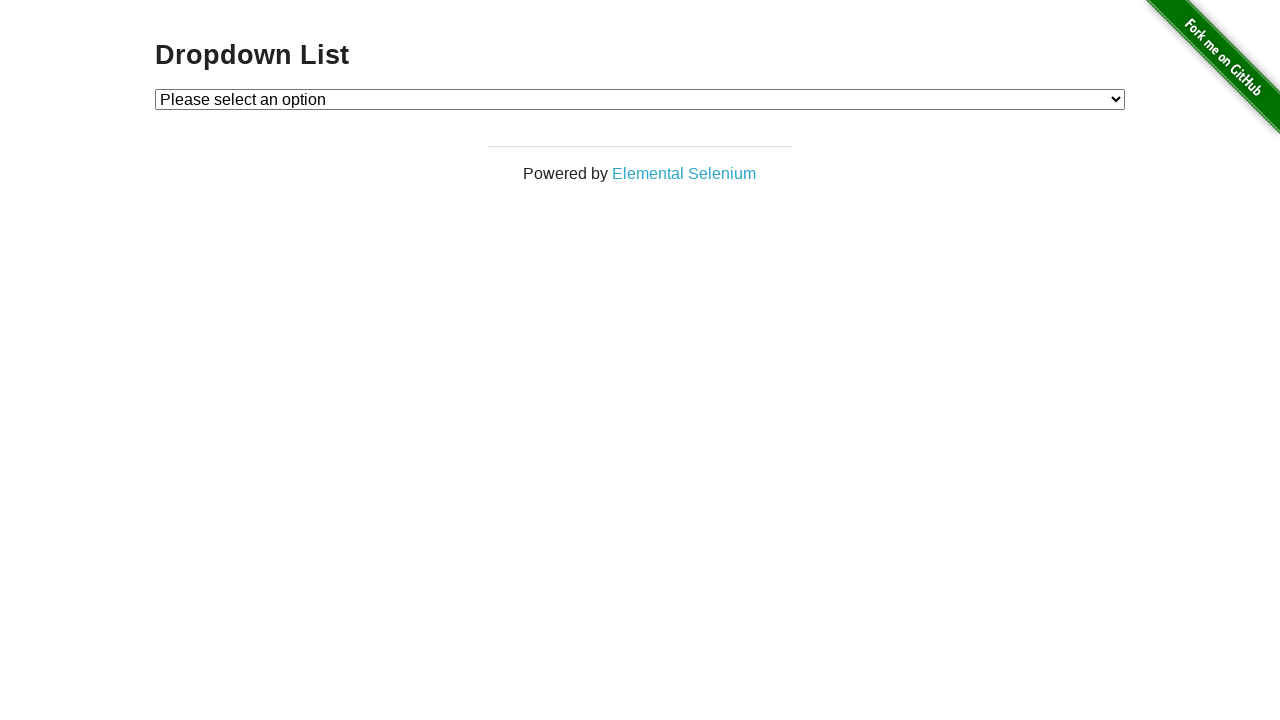

Dropdown menu loaded and became visible
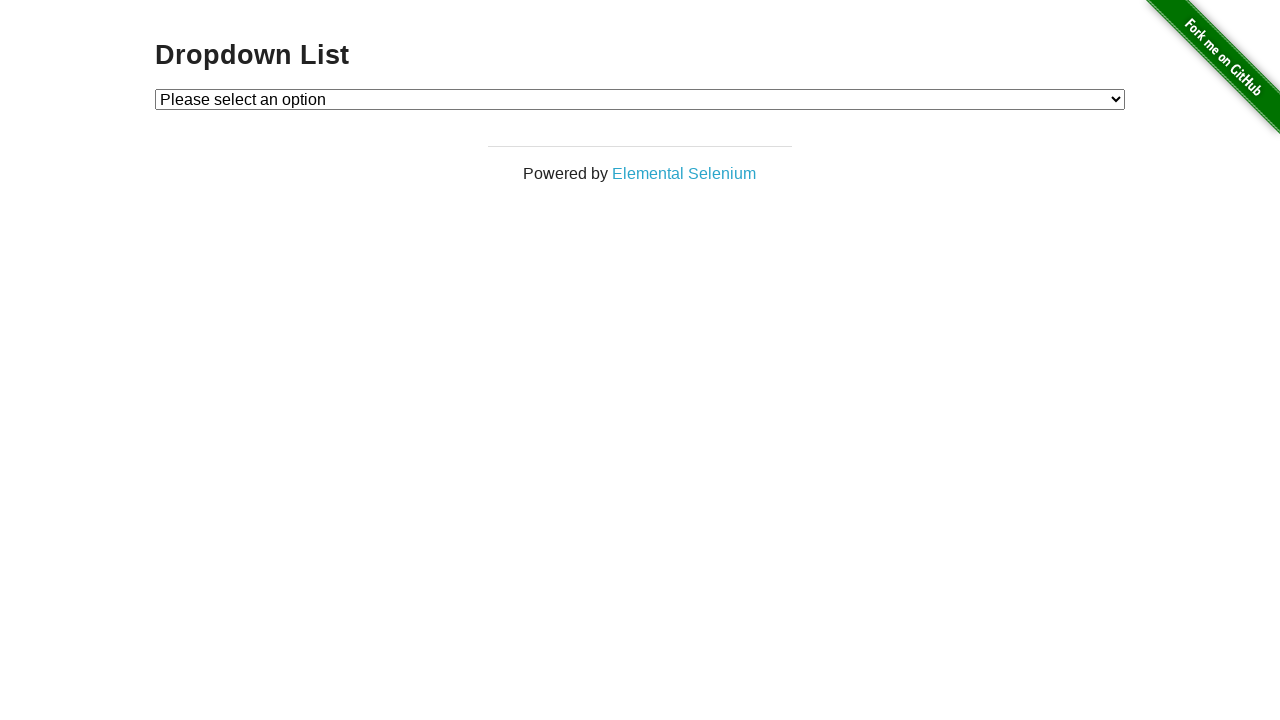

Selected 'Option 2' from the dropdown menu on #dropdown
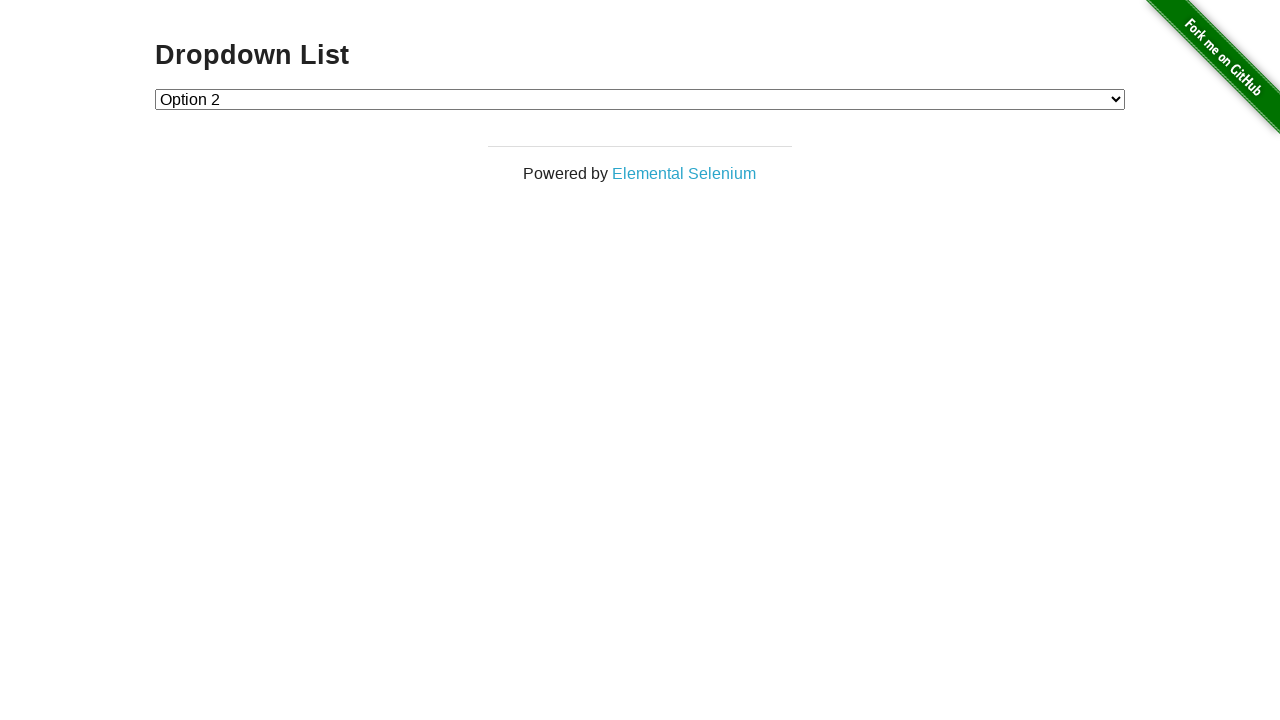

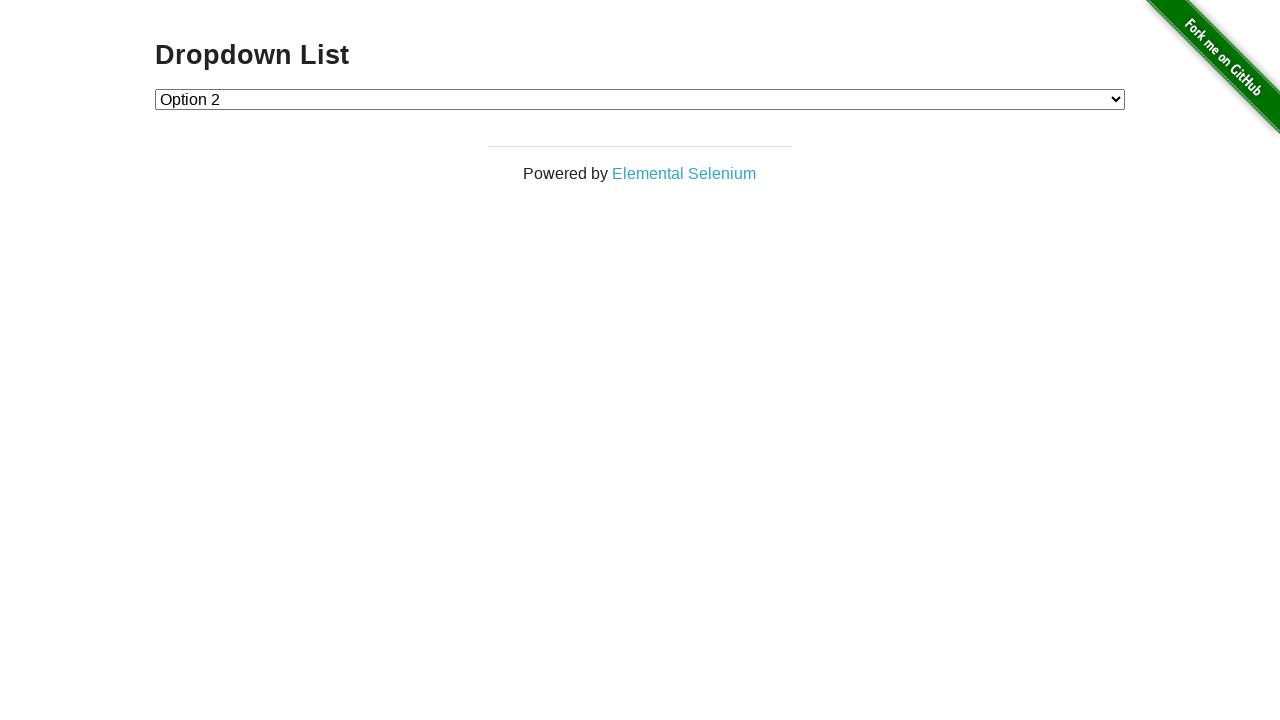